Tests the comment input functionality on the Sauce Labs guinea pig test page by entering text in the comments field, submitting the form, and verifying the submitted comment is displayed.

Starting URL: https://saucelabs.com/test/guinea-pig

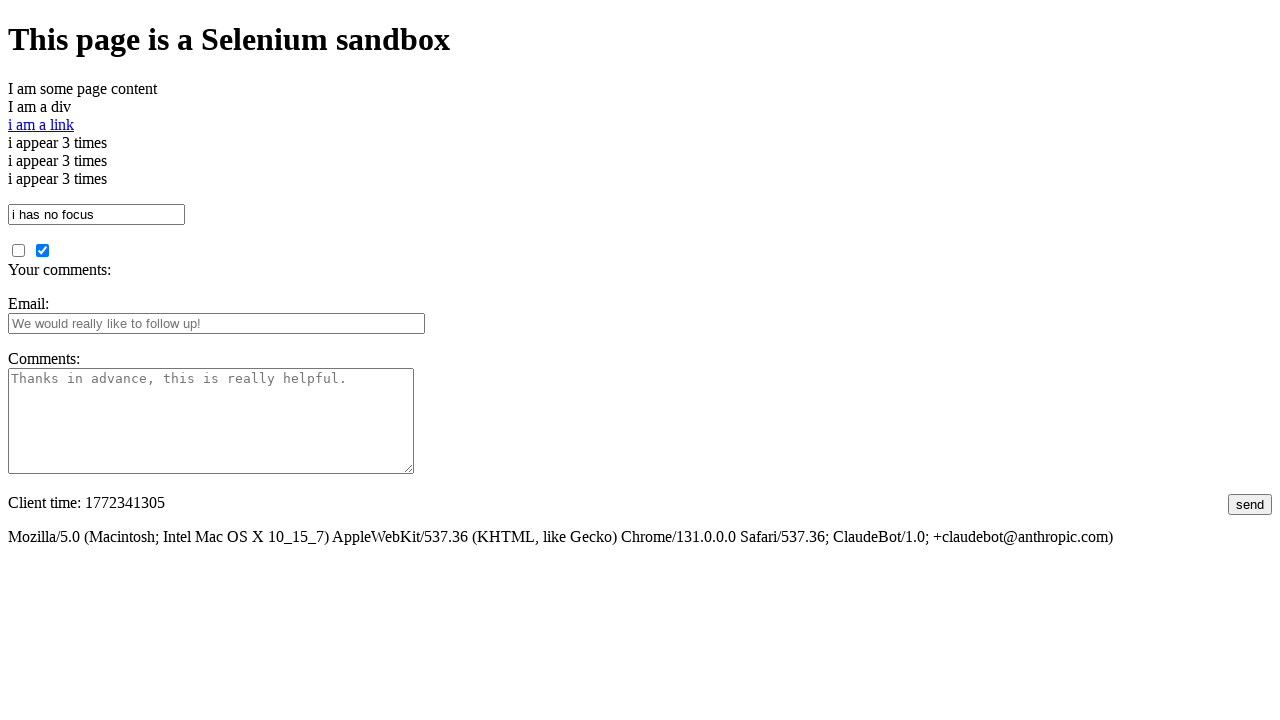

Filled comments textarea with test comment text on #comments
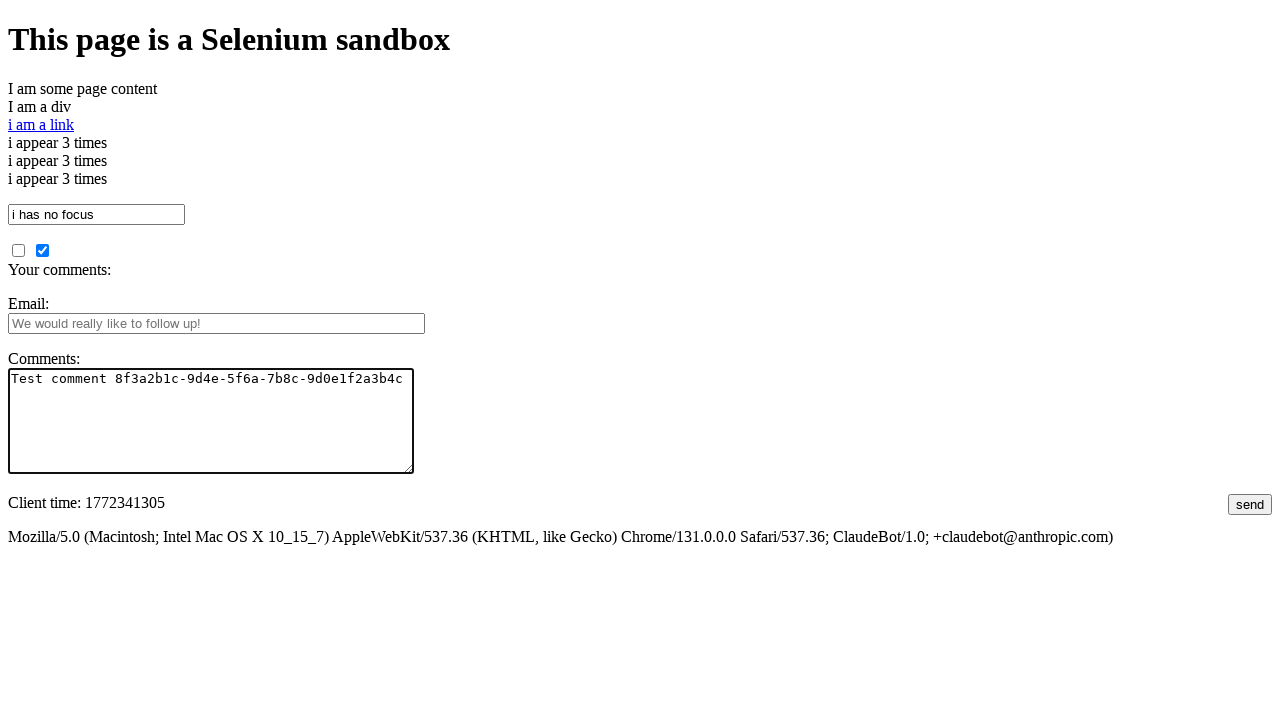

Clicked submit button to submit the comment form at (1250, 504) on #submit
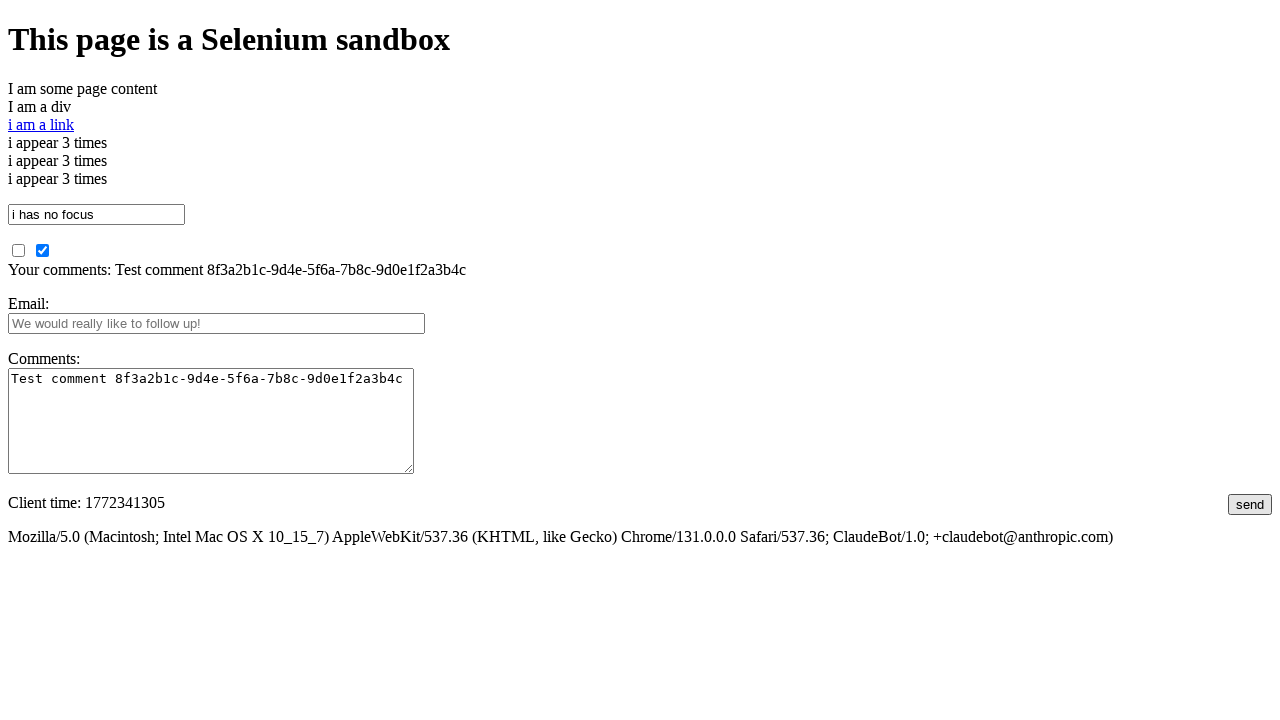

Waited for submitted comments section to appear
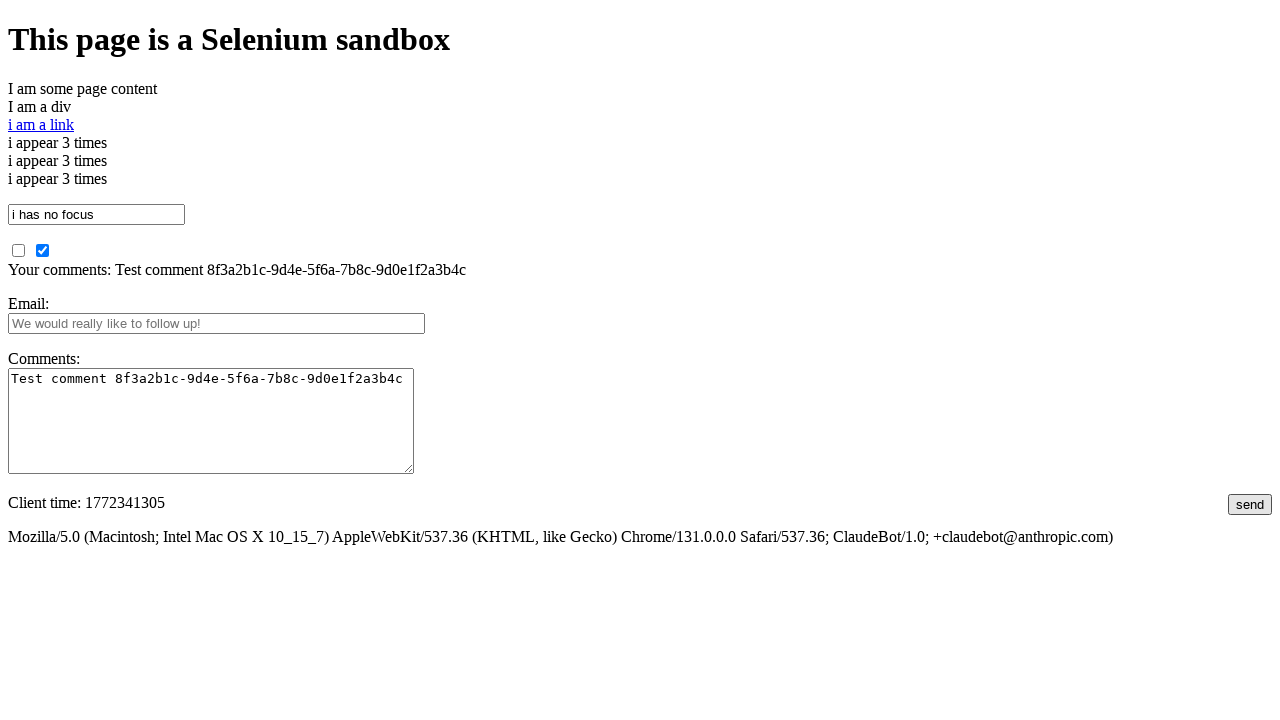

Retrieved submitted comments text content
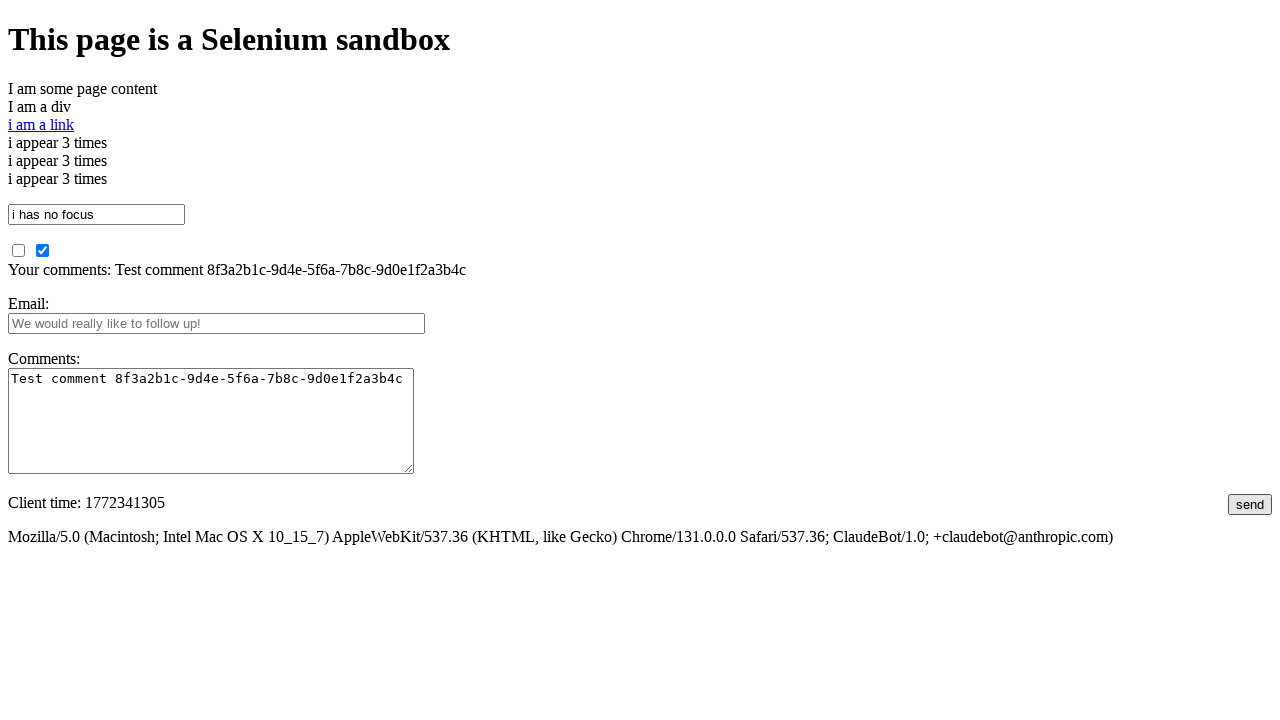

Verified submitted comment matches input text
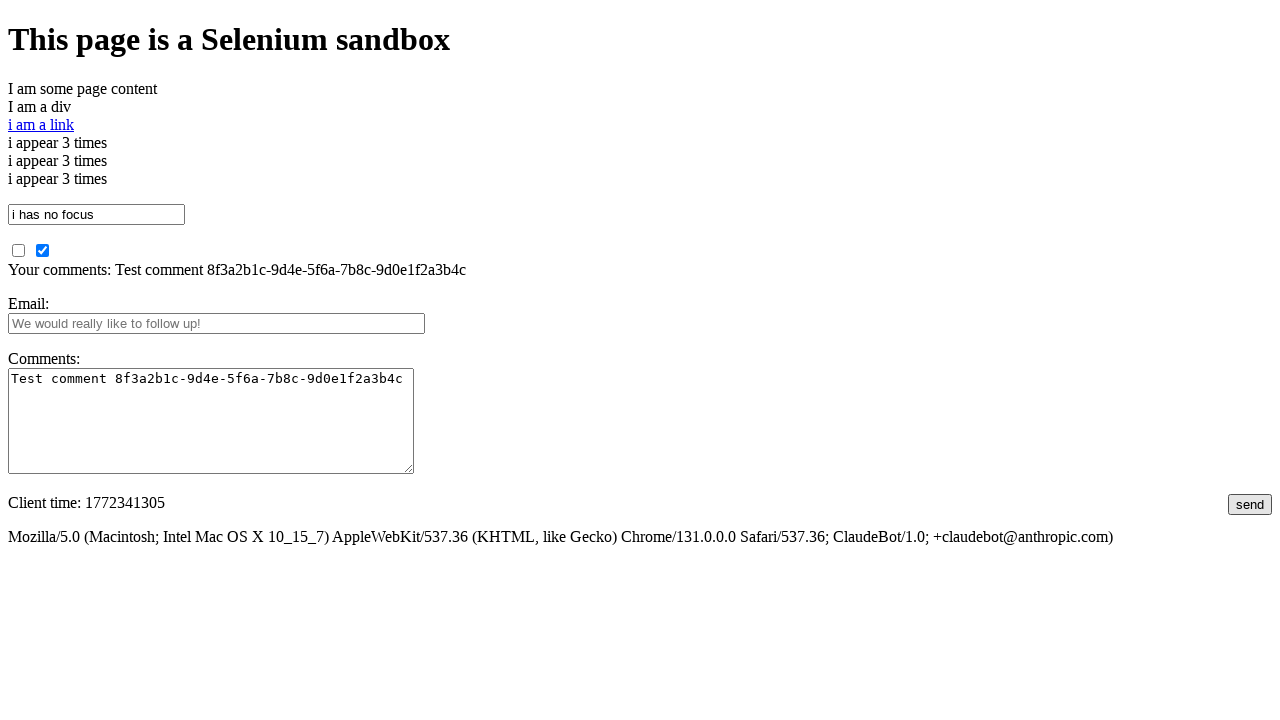

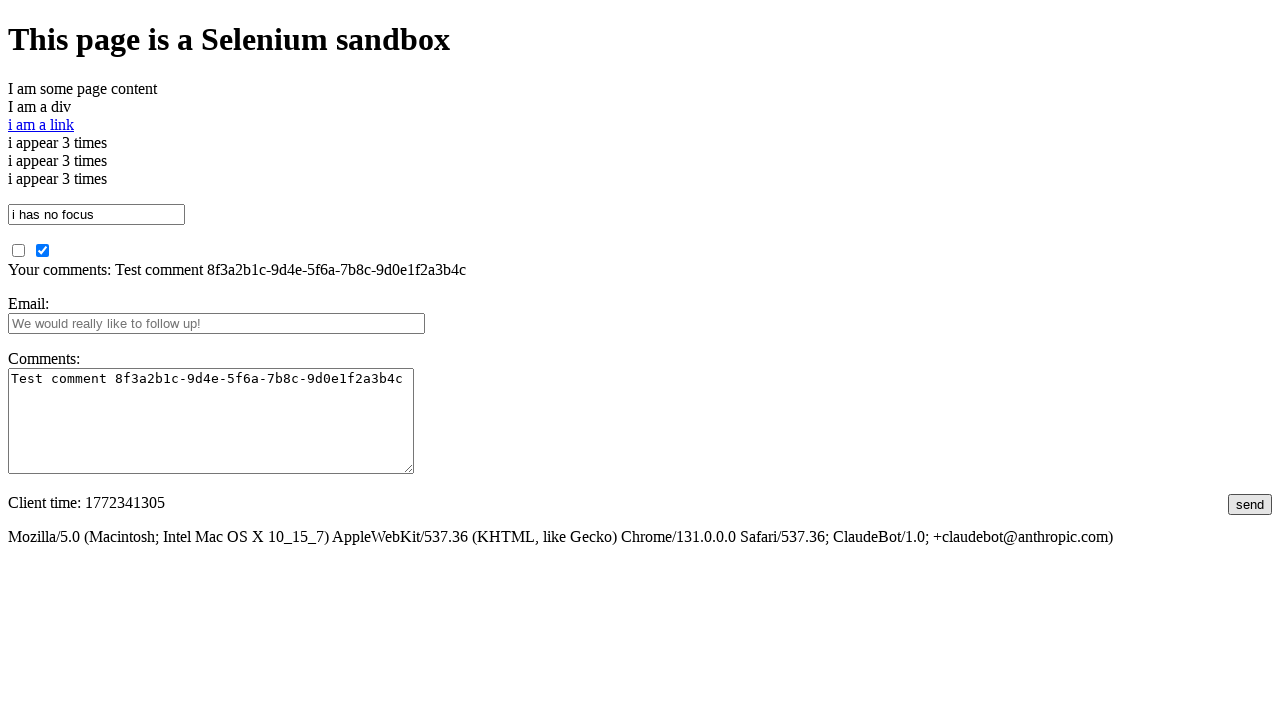